Tests the Input Form Submit functionality by filling out a complete contact form with personal details, address, and country selection, then verifying the success message

Starting URL: https://www.lambdatest.com/selenium-playground/

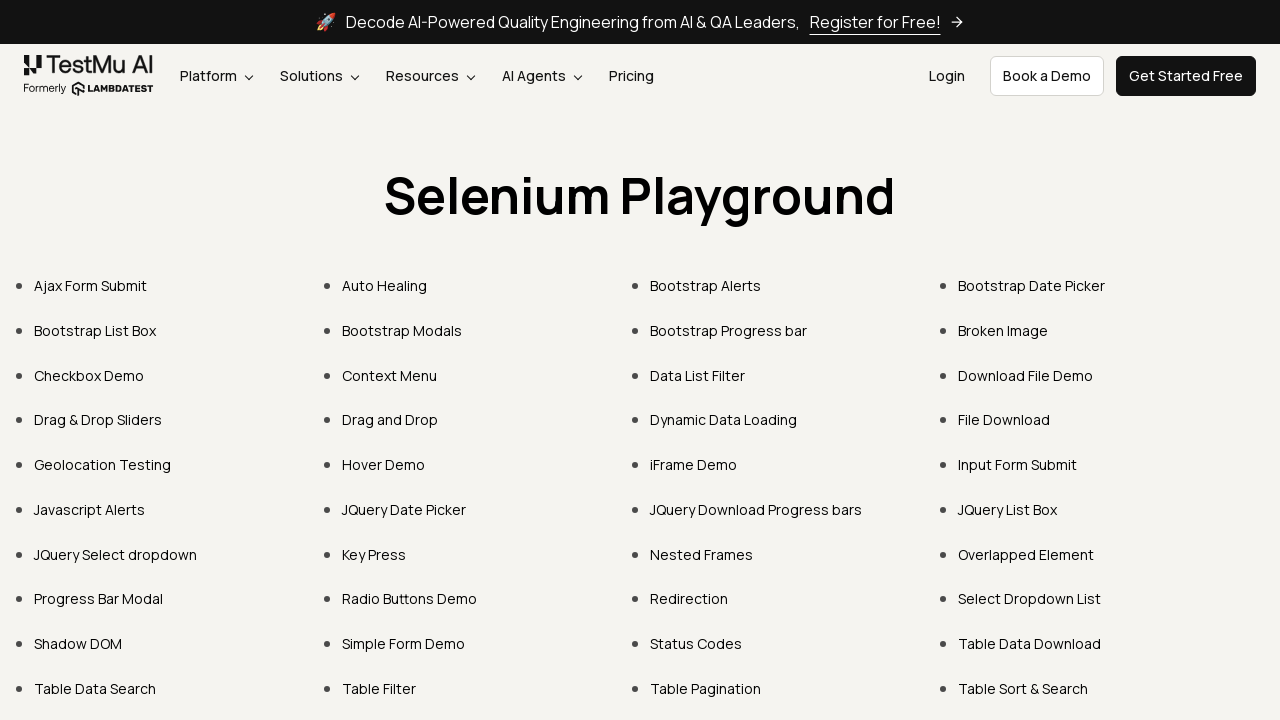

Waited 3 seconds for page to load
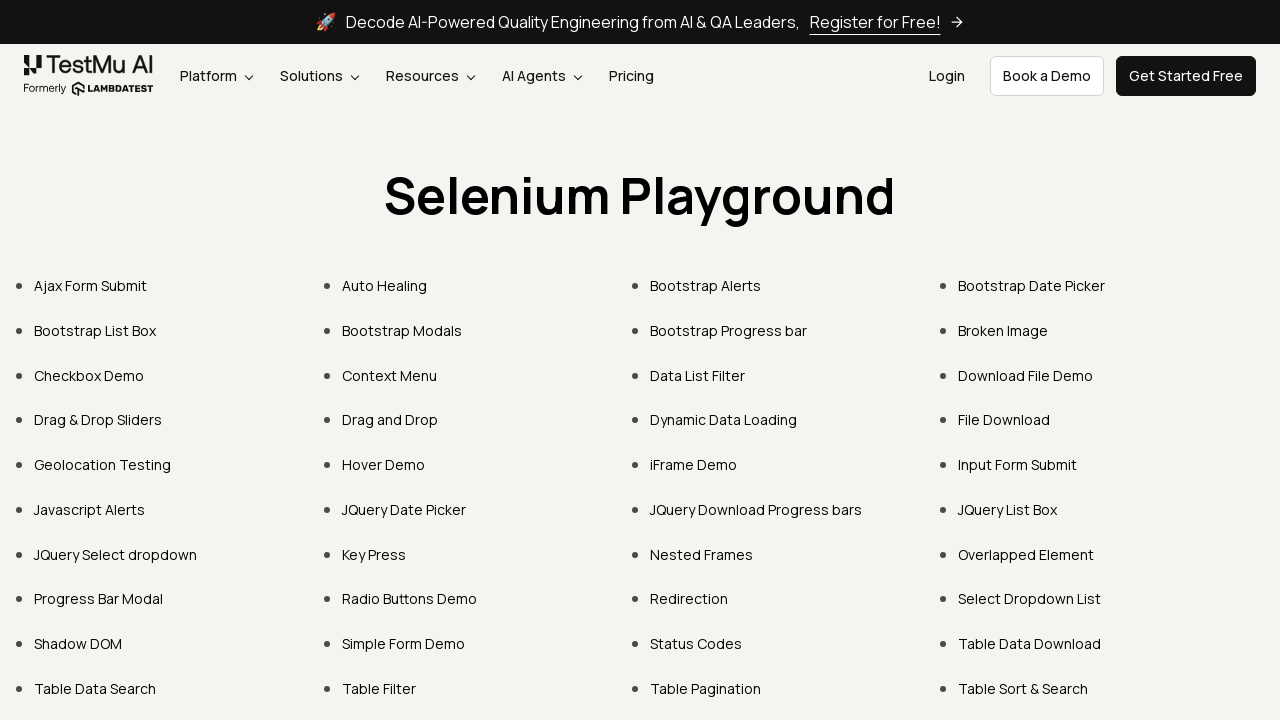

Verified page title contains expected text
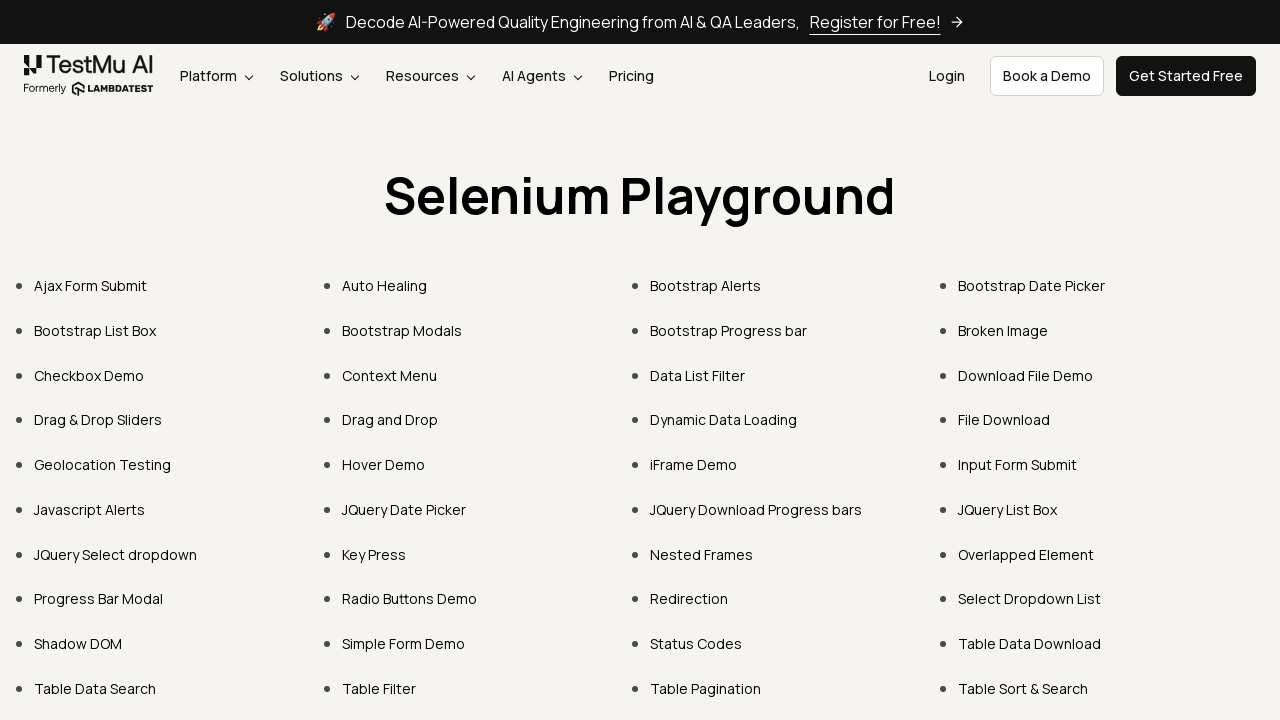

Clicked on 'Input Form Submit' link at (1018, 464) on internal:role=link[name="Input Form Submit"i]
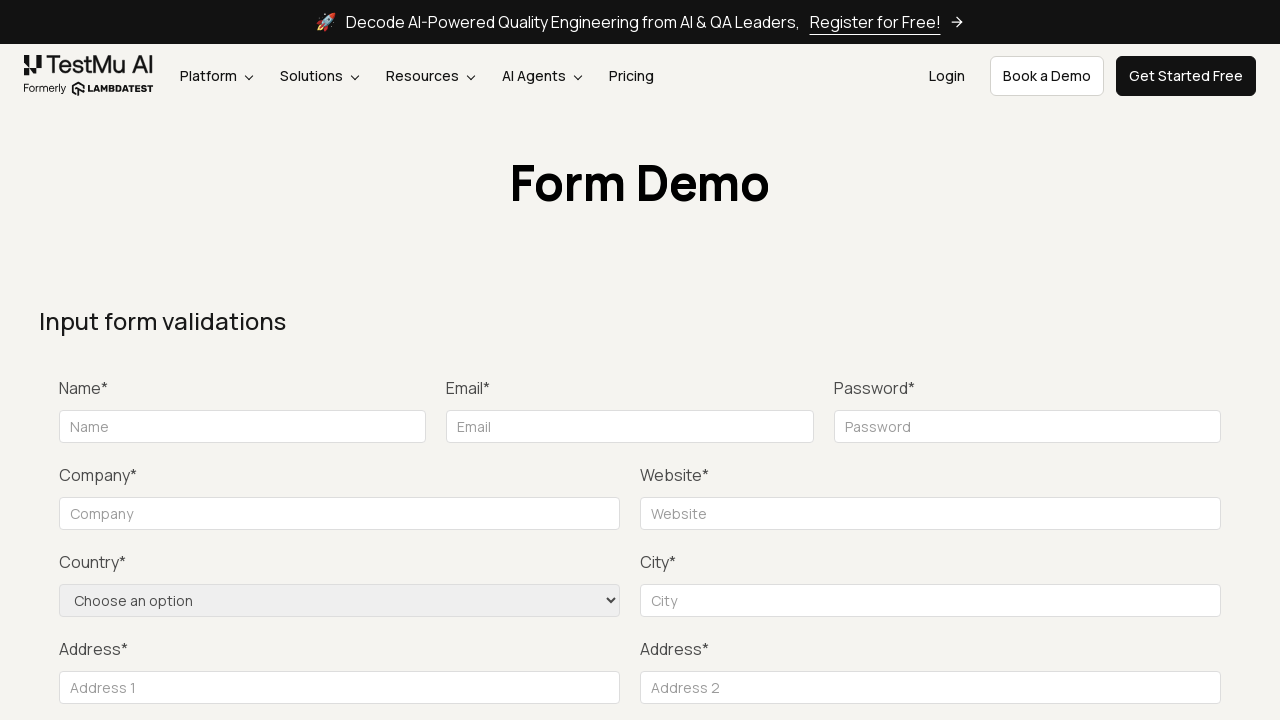

Clicked Submit button to trigger validation at (1131, 360) on internal:role=button[name="Submit"i]
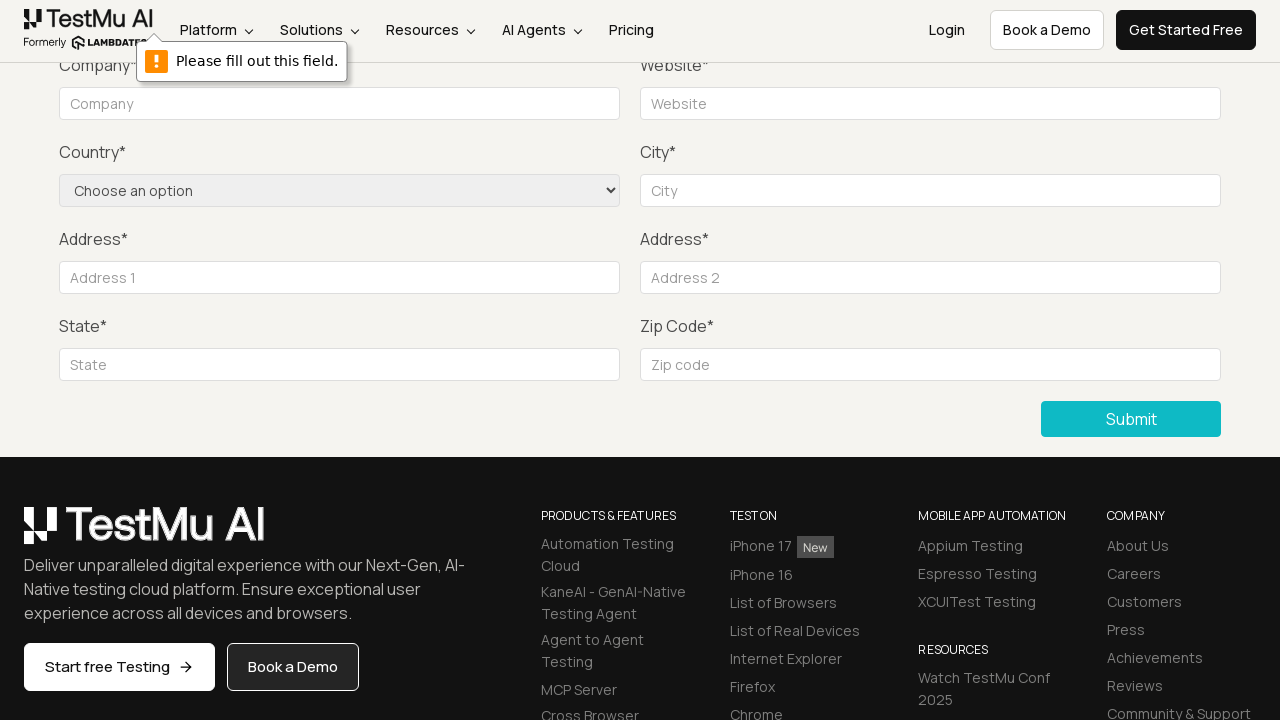

Filled name field with 'Rocio Zelaya' on [id="name"]
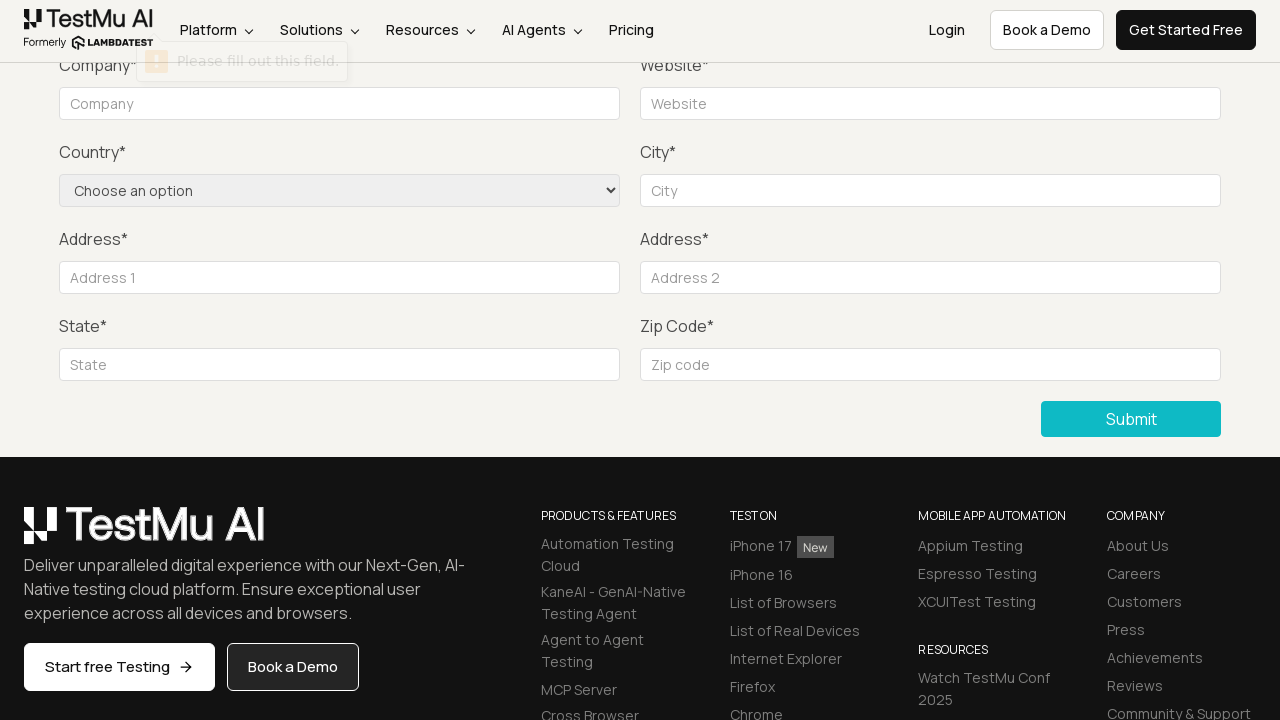

Filled email field with 'rocio_zelaya@outlook.com' on [id="inputEmail4"]
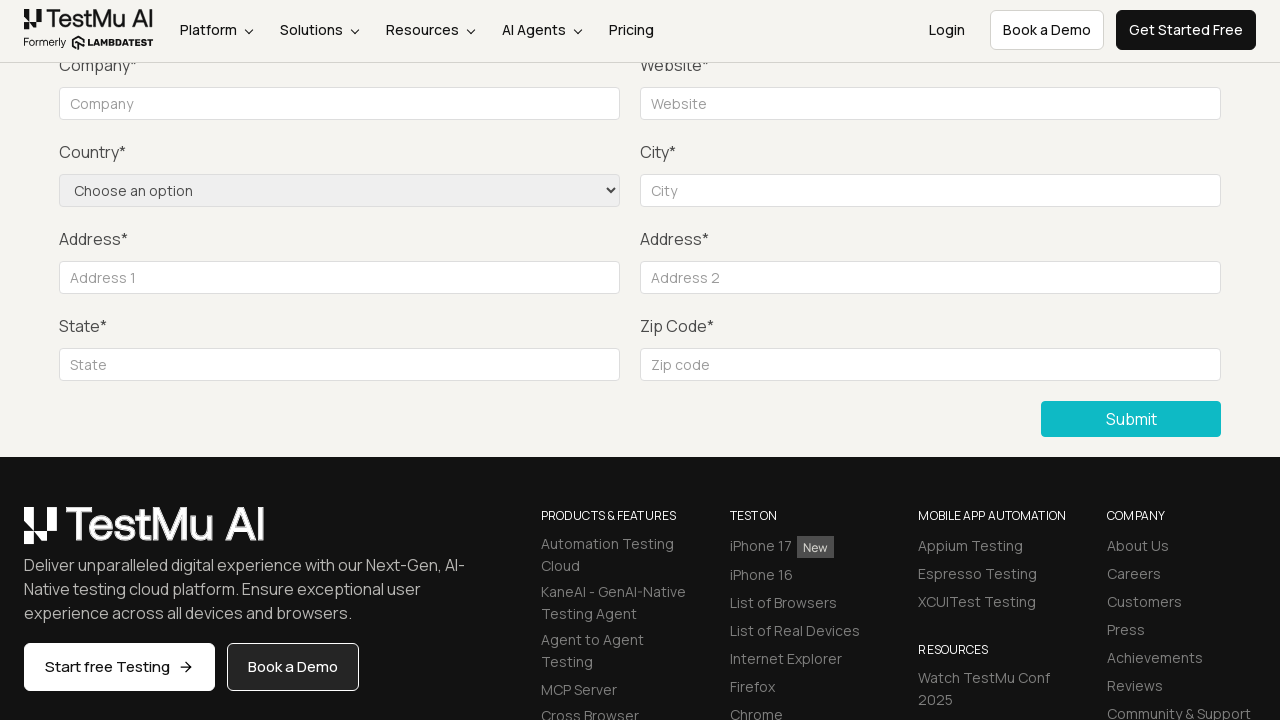

Filled password field with test password on [id="inputPassword4"]
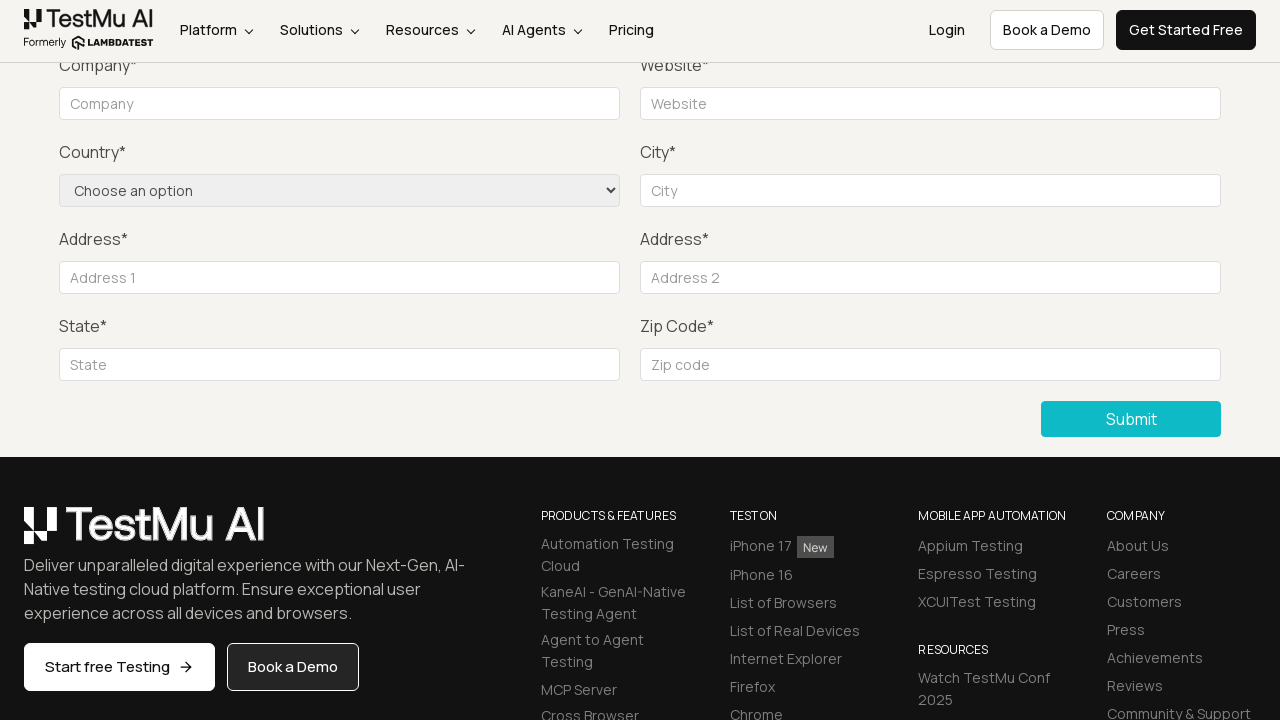

Filled company field with 'LambdaTest' on [id="company"]
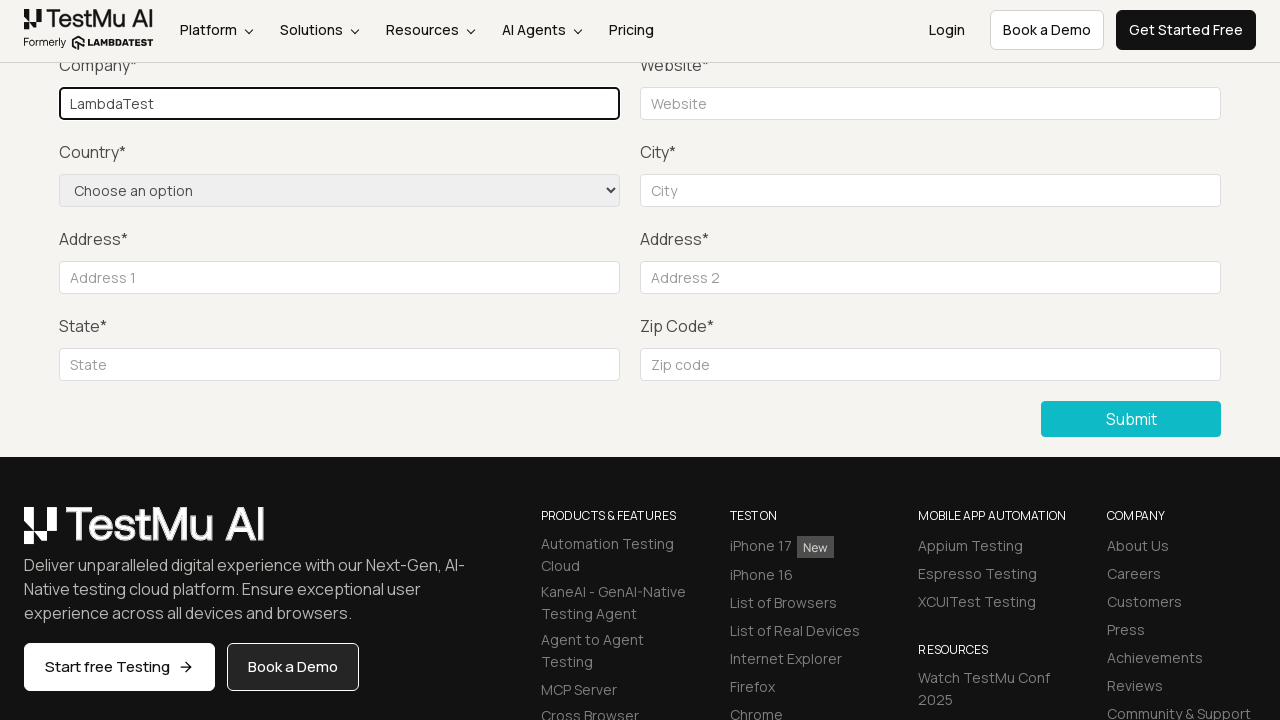

Filled website name field with './selenium-playground' on [id="websitename"]
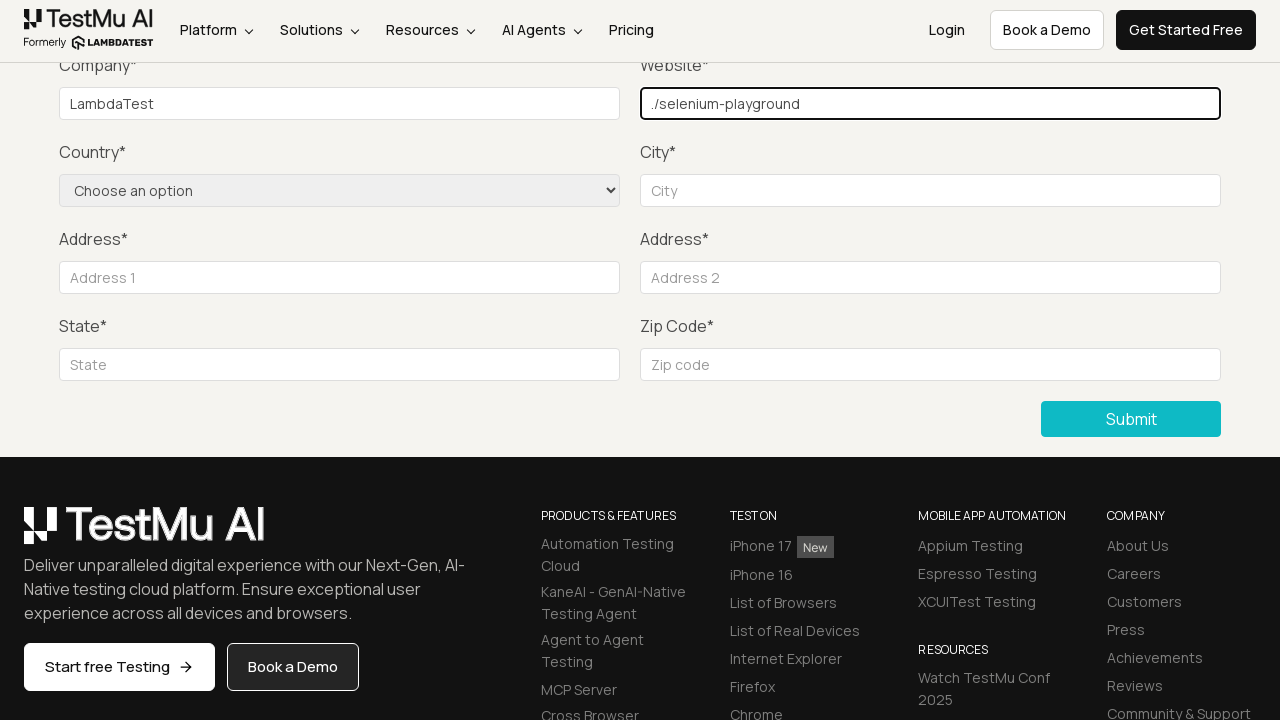

Clicked on country dropdown at (340, 190) on [name="country"]
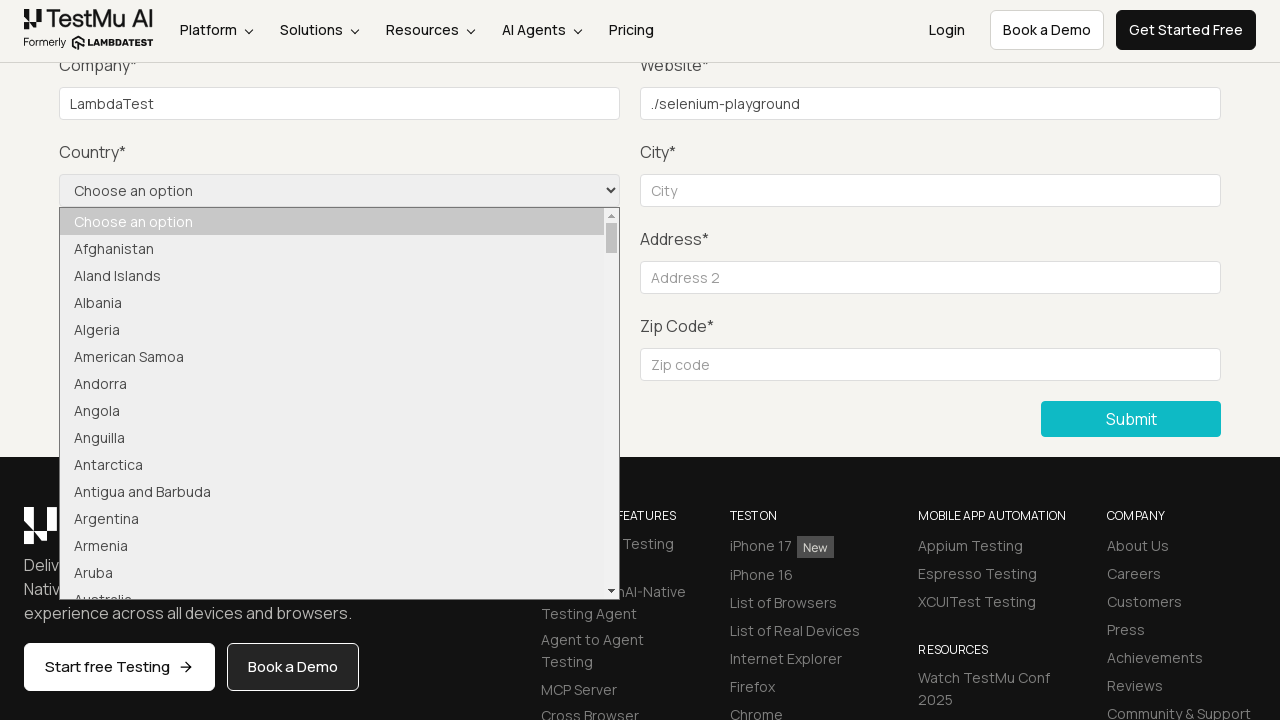

Selected 'United States' from country dropdown on select[name="country"]
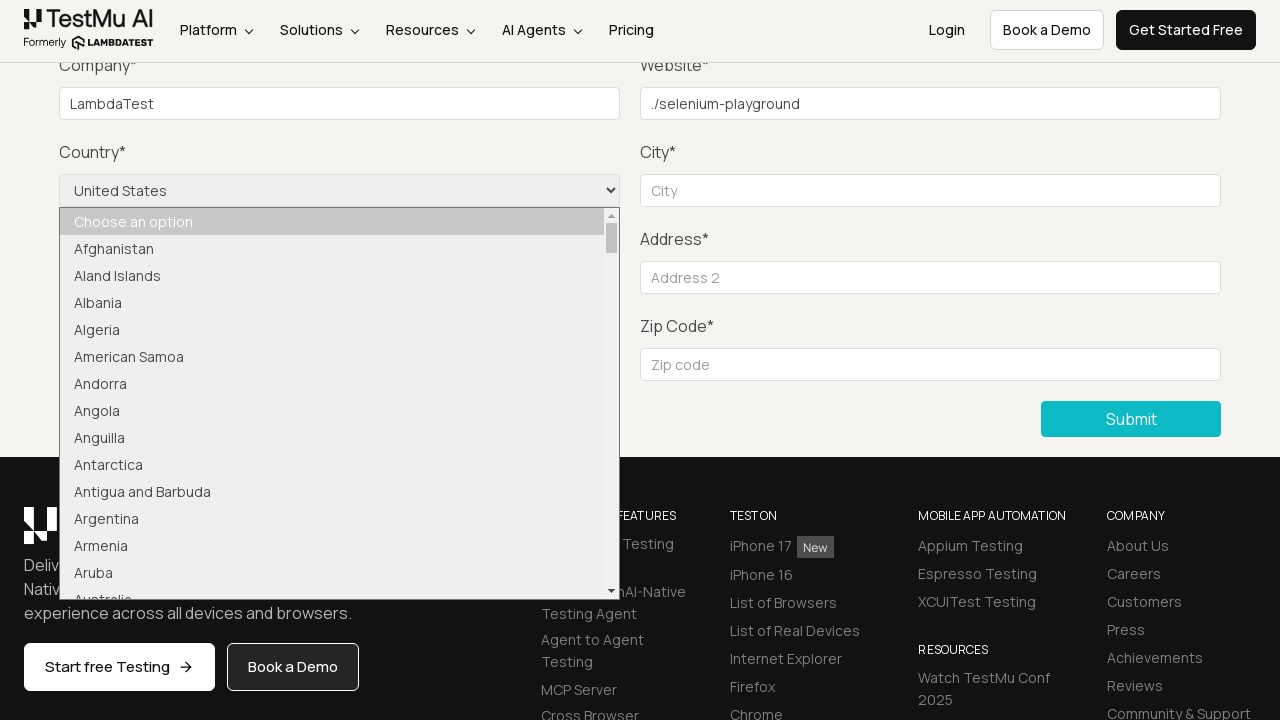

Filled city field with 'Buffalo' on [id="inputCity"]
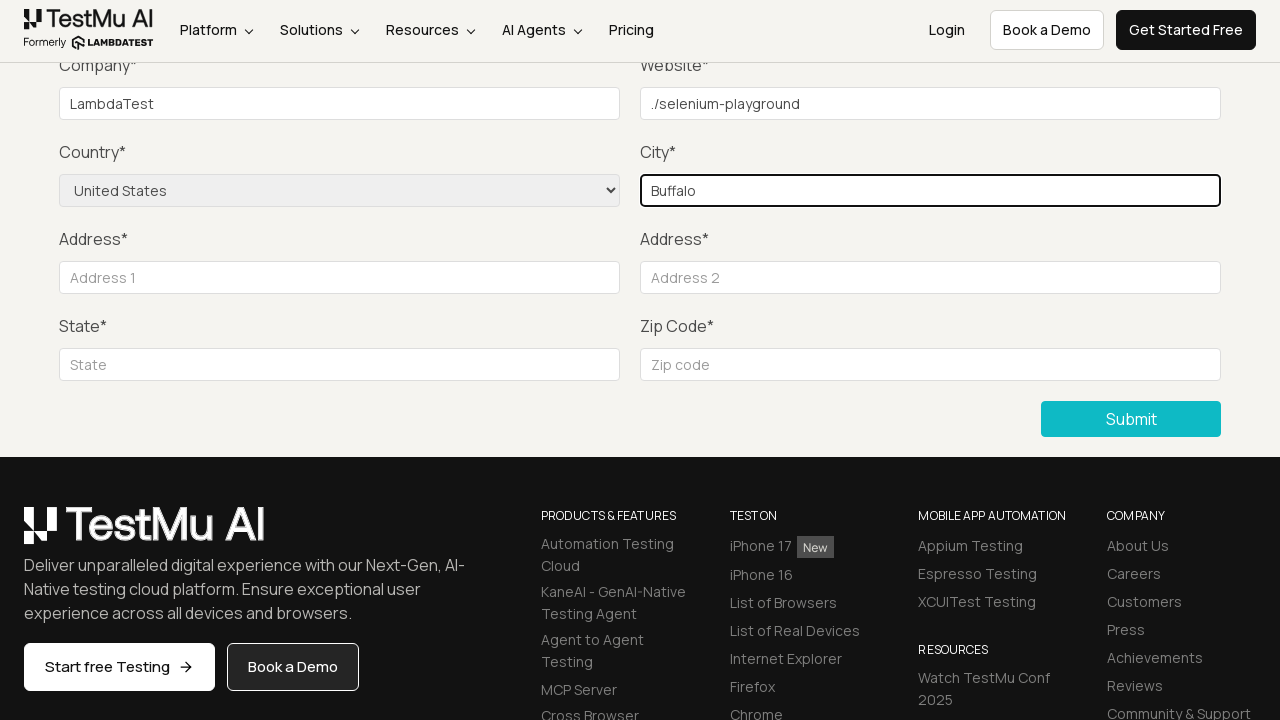

Filled address 1 field with 'Walt Nuzum Farm Road' on [id="inputAddress1"]
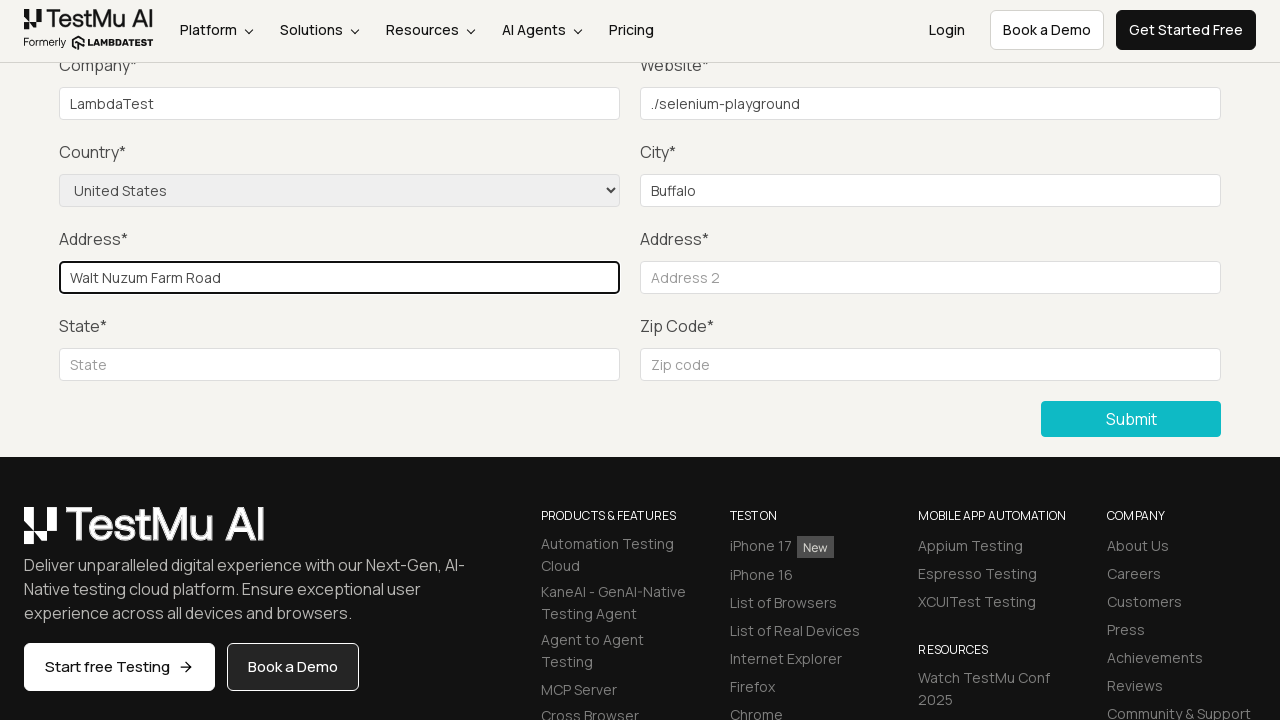

Filled address 2 field with '1006' on [id="inputAddress2"]
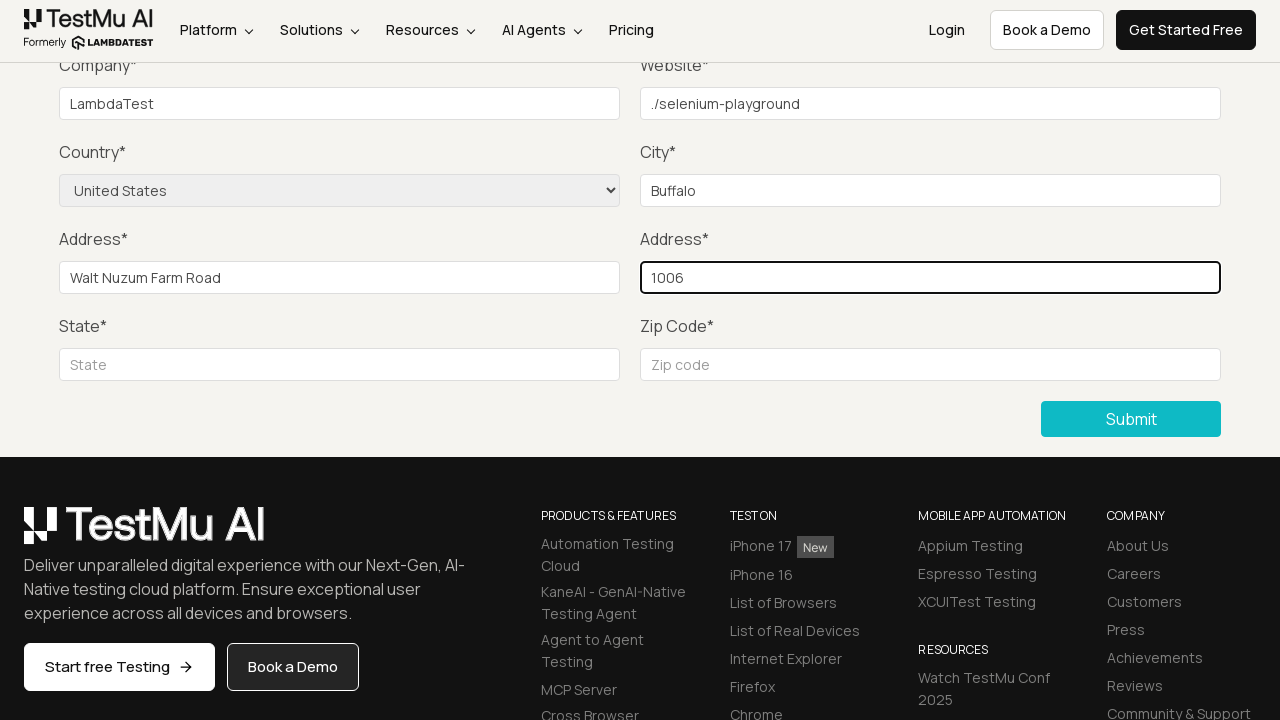

Filled state field with 'New York' on [id="inputState"]
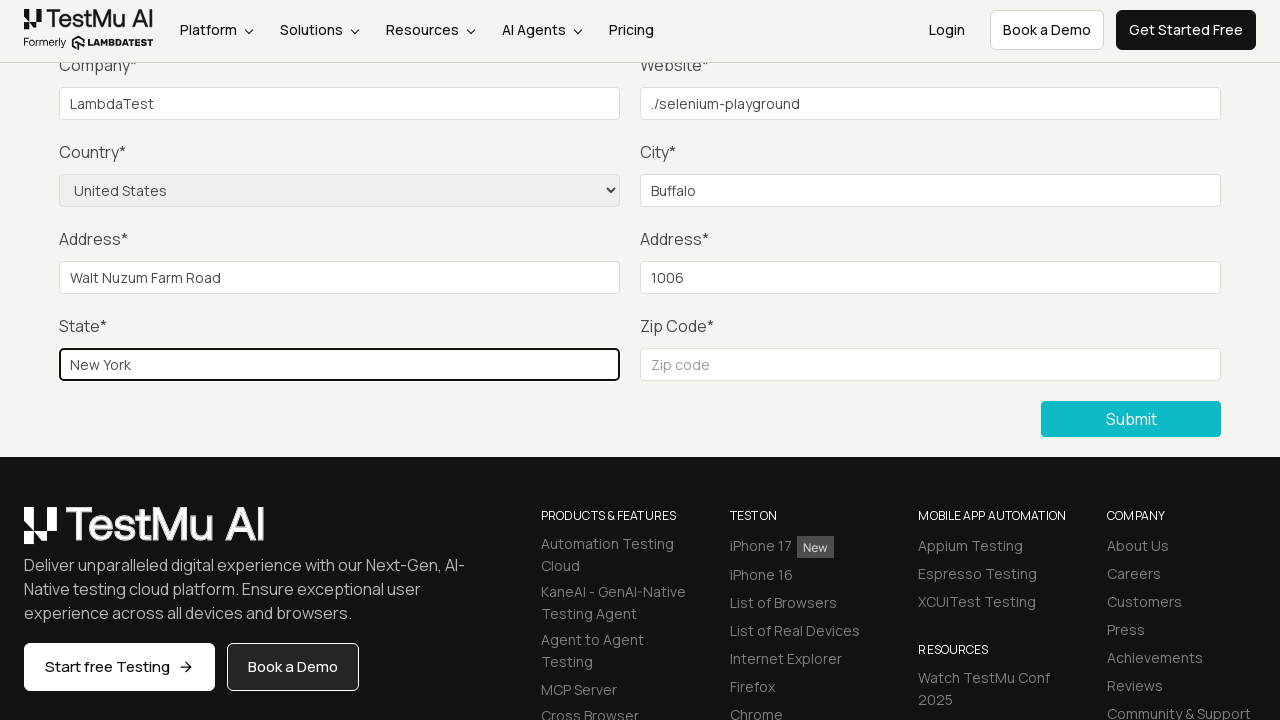

Filled zip code field with '14202' on [id="inputZip"]
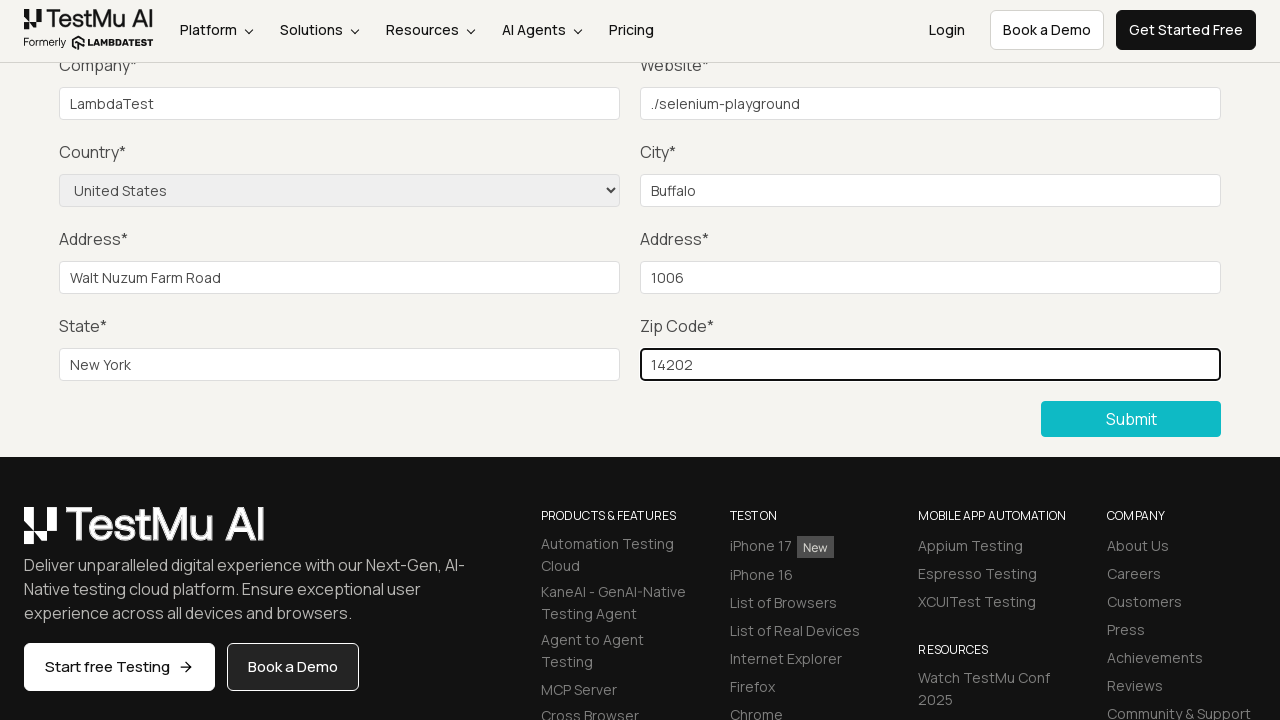

Clicked Submit button to submit the form at (1131, 419) on internal:role=button[name="Submit"i]
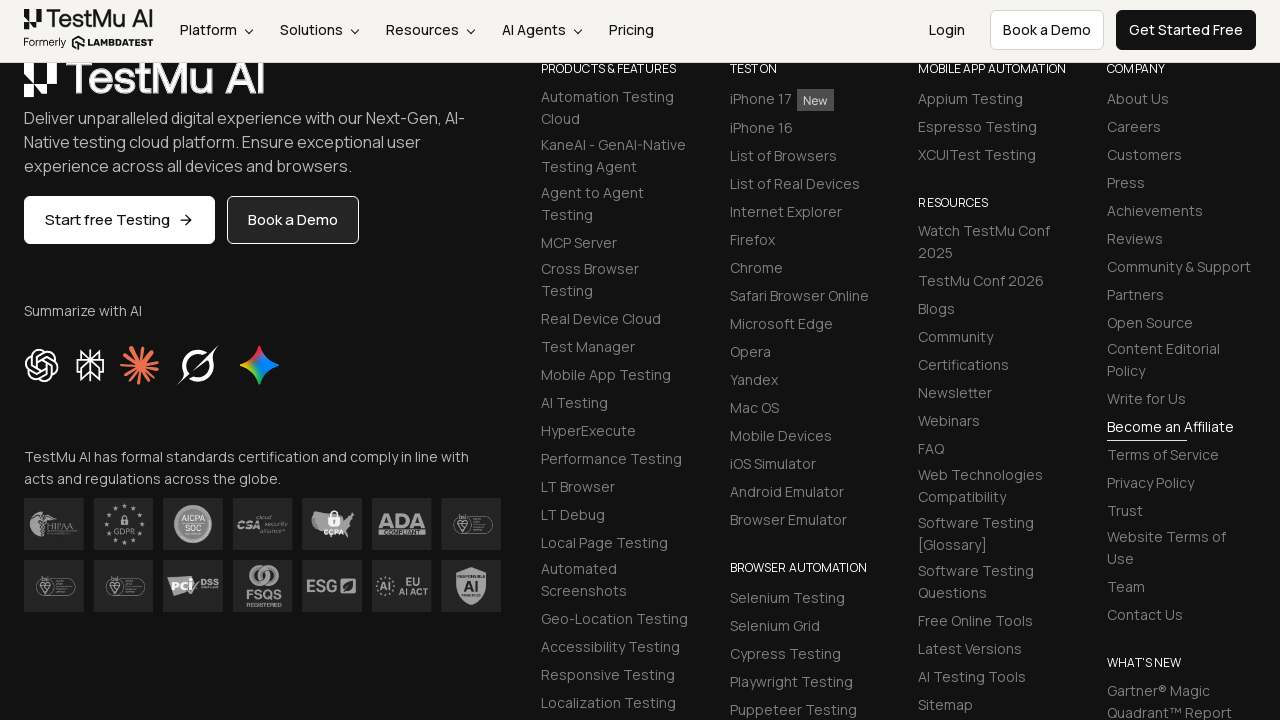

Retrieved success message text from form submission
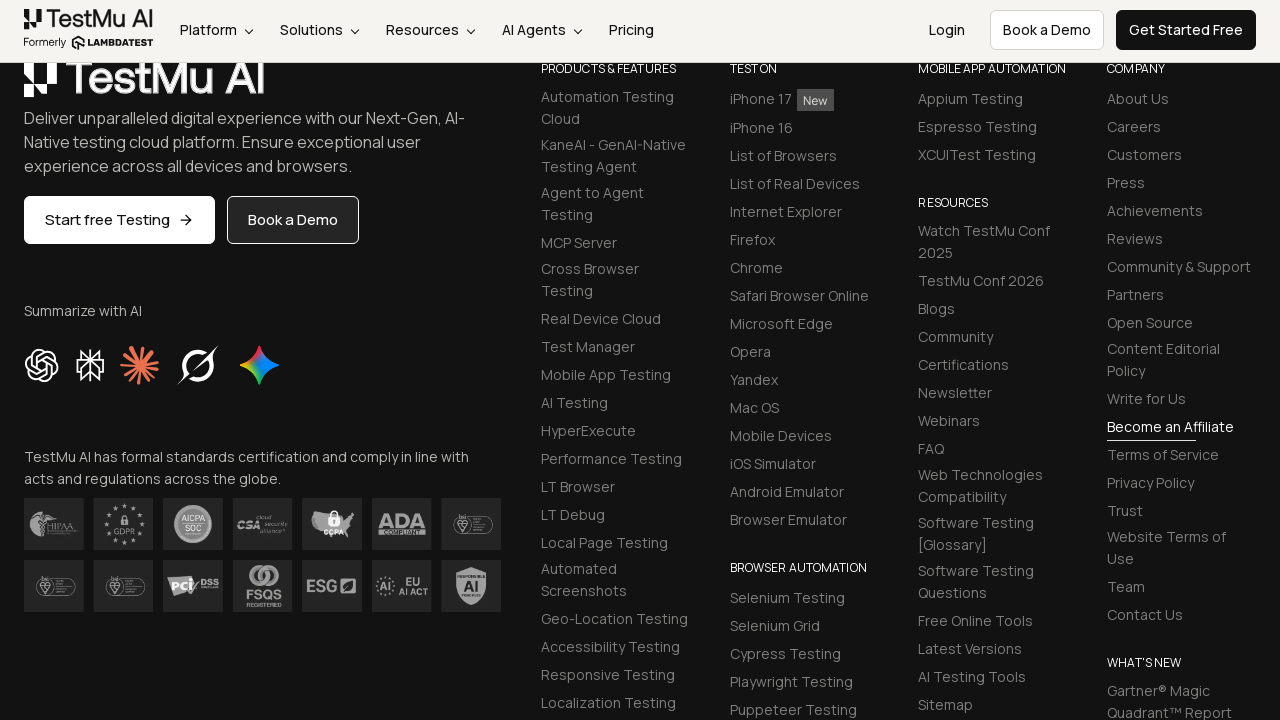

Verified success message matches expected text
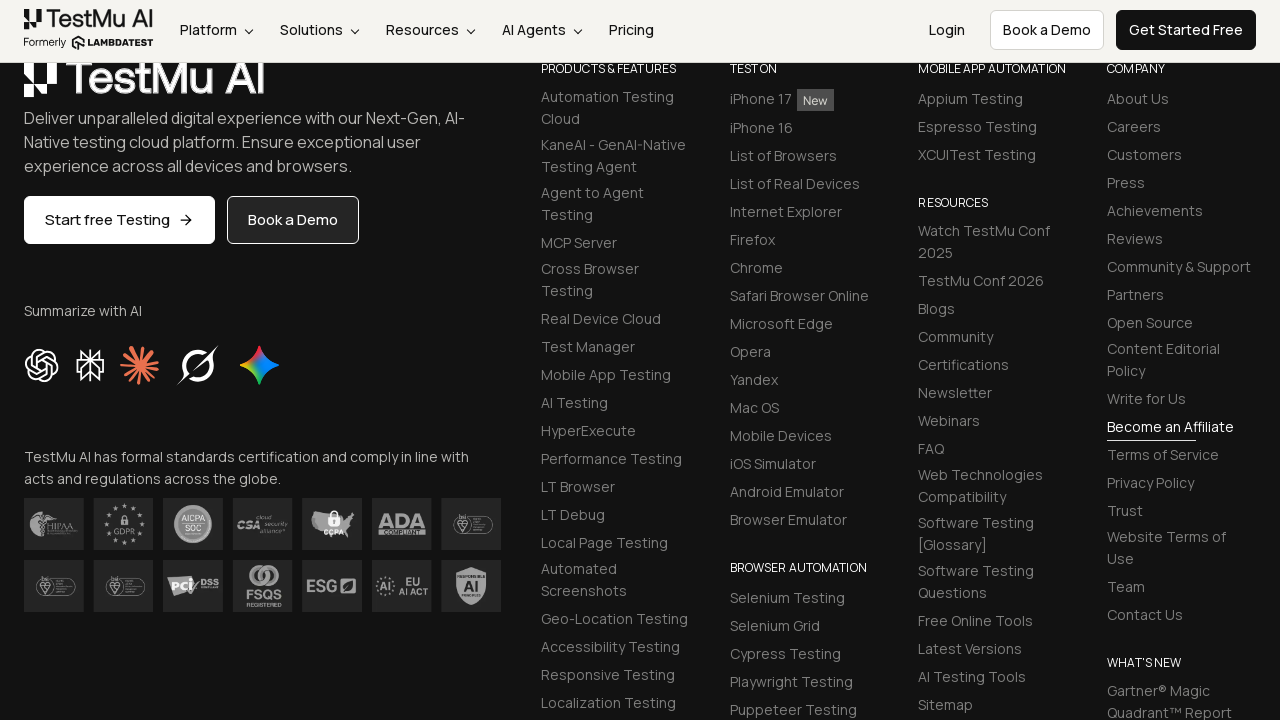

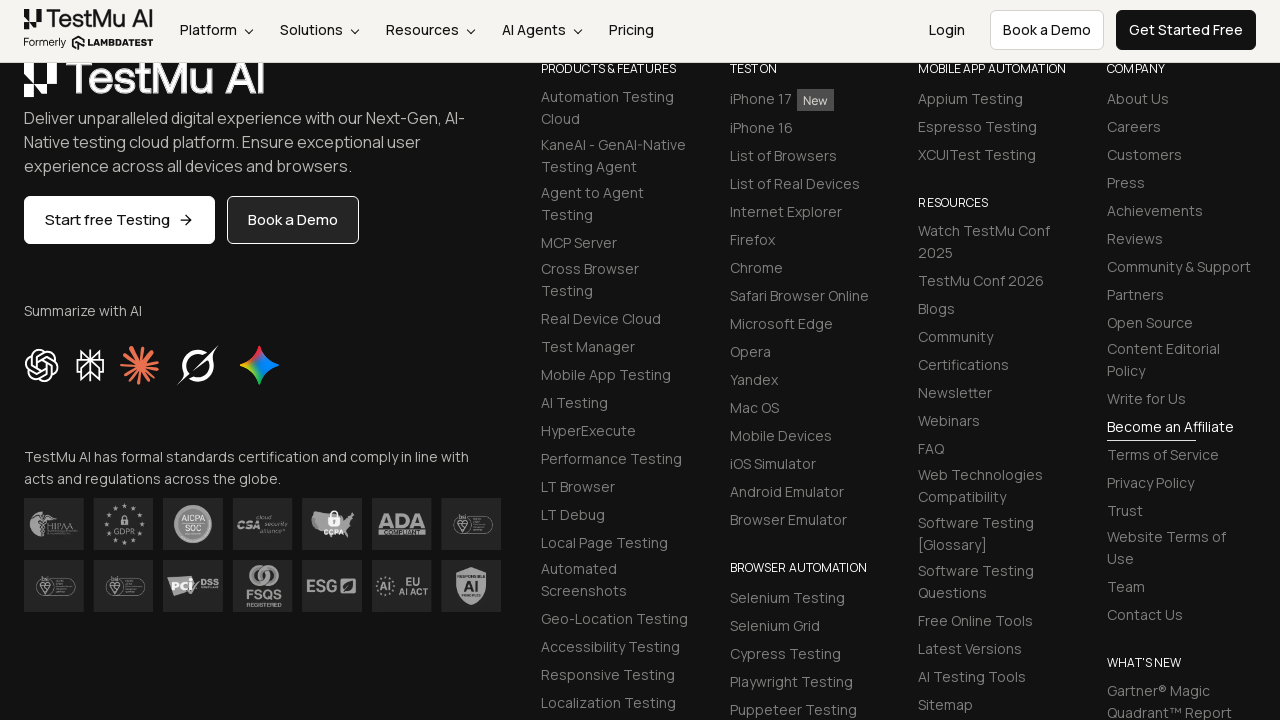